Tests navigation to the Broken Images page by clicking on the corresponding link from the main page

Starting URL: https://the-internet.herokuapp.com/

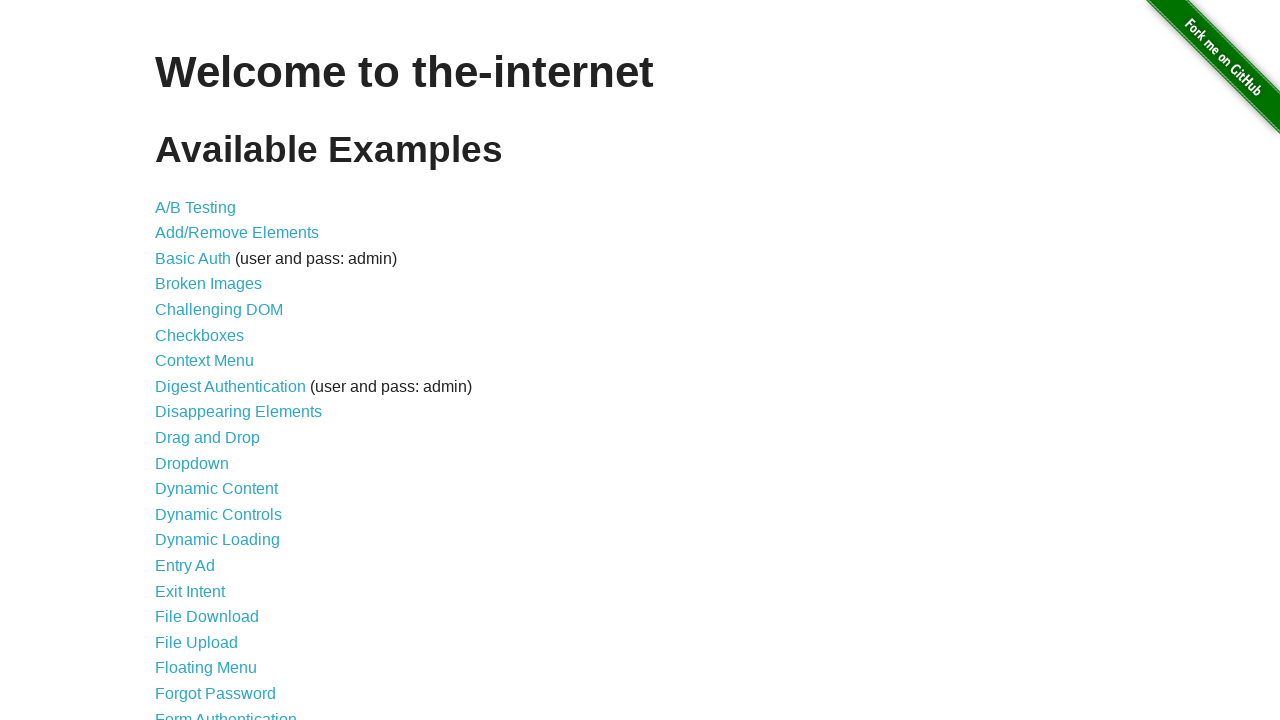

Navigated to the main page at https://the-internet.herokuapp.com/
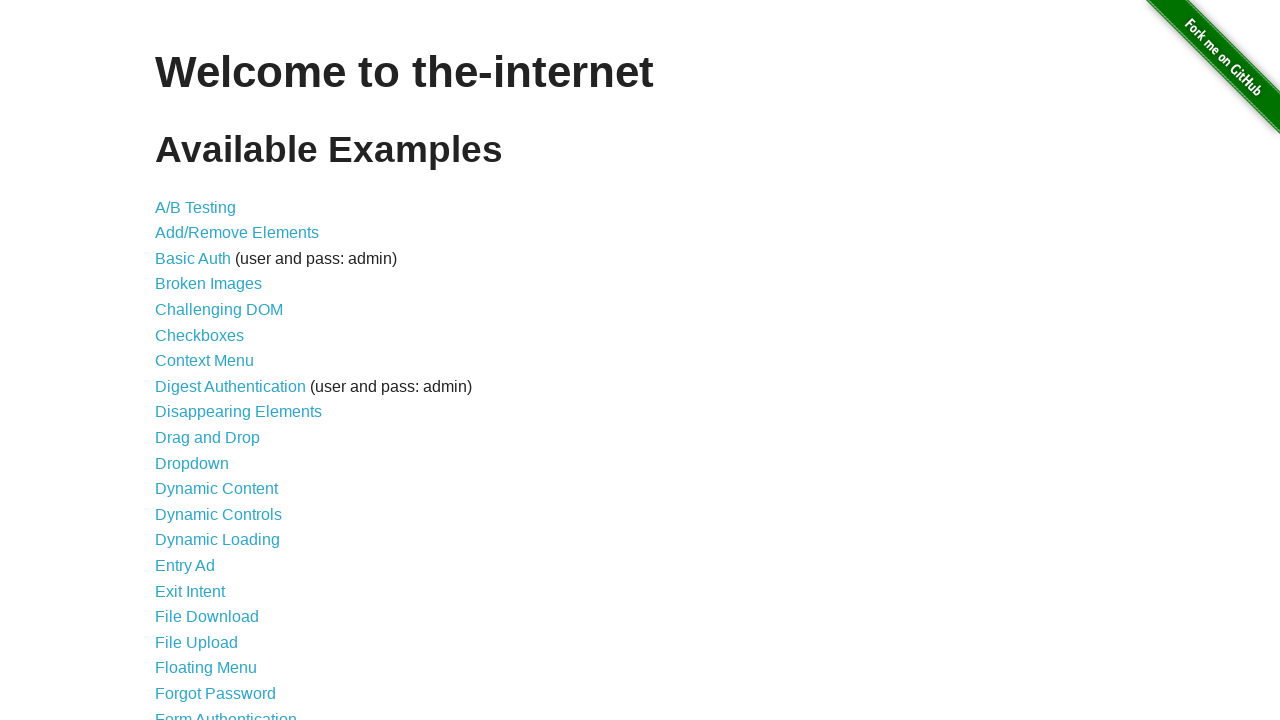

Clicked on the 'Broken Images' link at (208, 284) on text=Broken Images
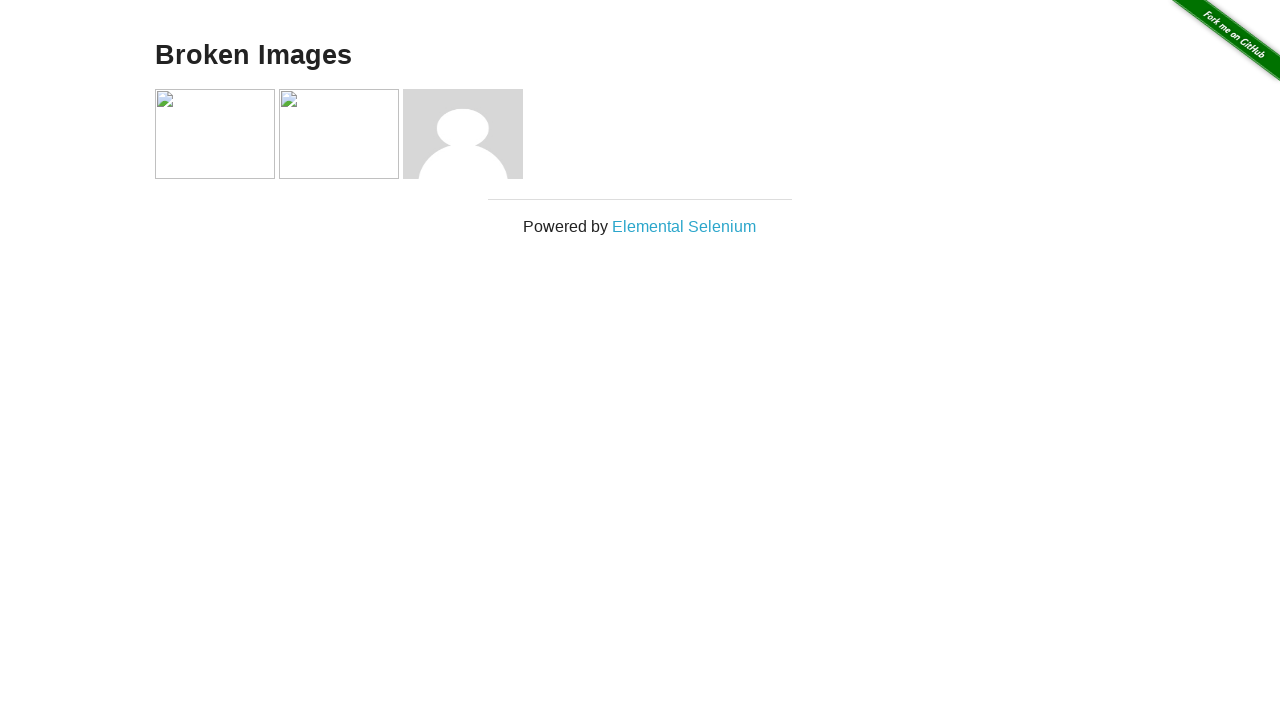

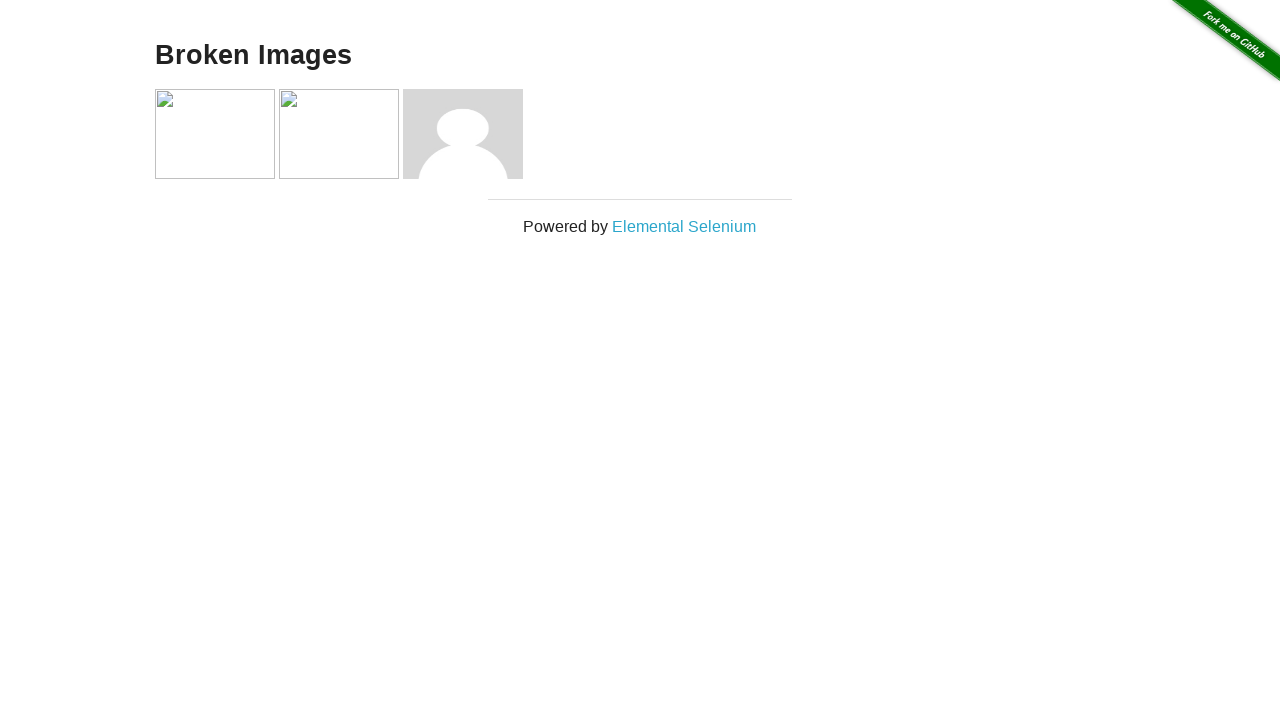